Tests the like functionality on the Conduit blog platform by clicking the Global Feed tab and then clicking the like button on the first article preview.

Starting URL: https://conduit.bondaracademy.com/

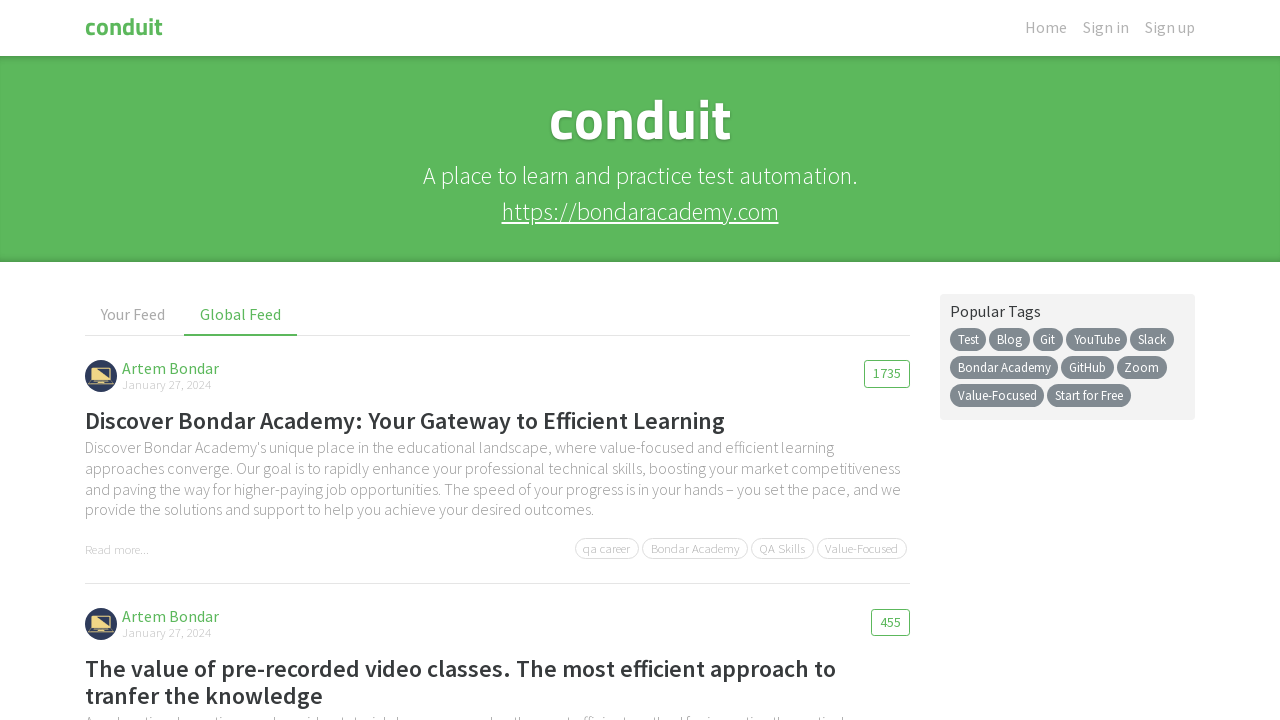

Clicked on Global Feed tab at (241, 315) on internal:text="Global Feed"i
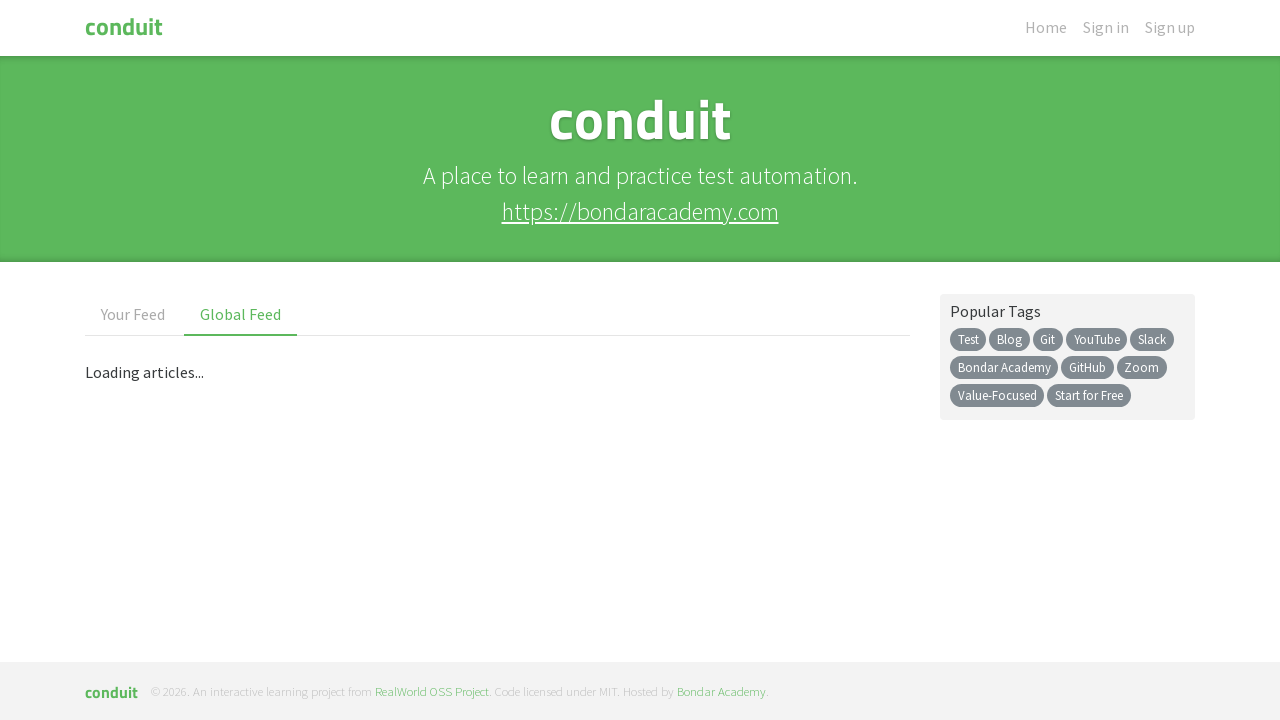

Article previews loaded
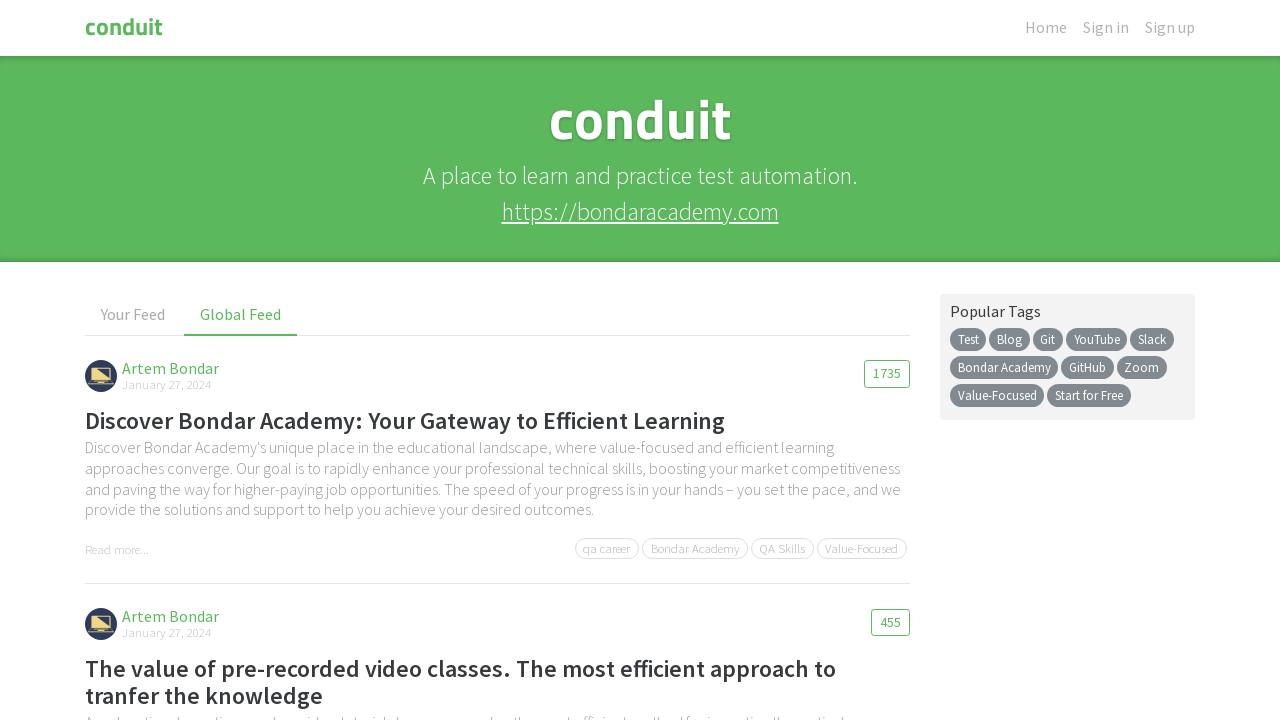

Clicked like button on the first article at (887, 374) on app-article-preview >> nth=0 >> button
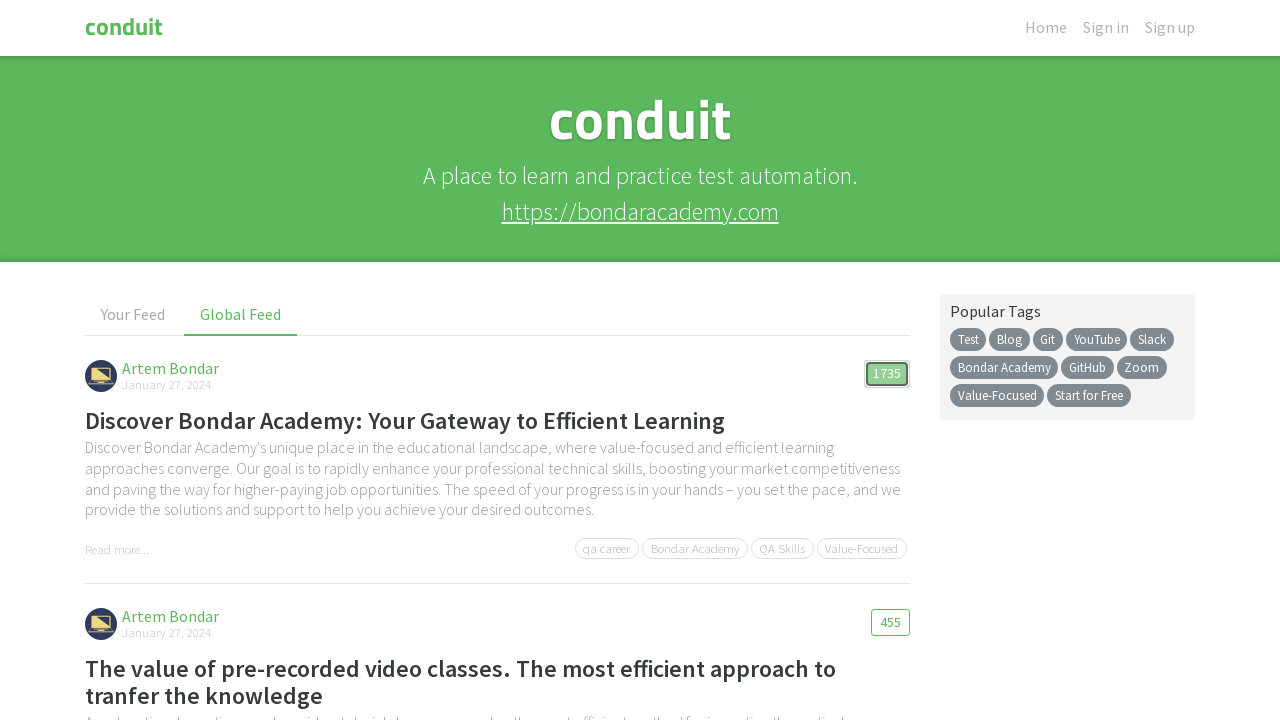

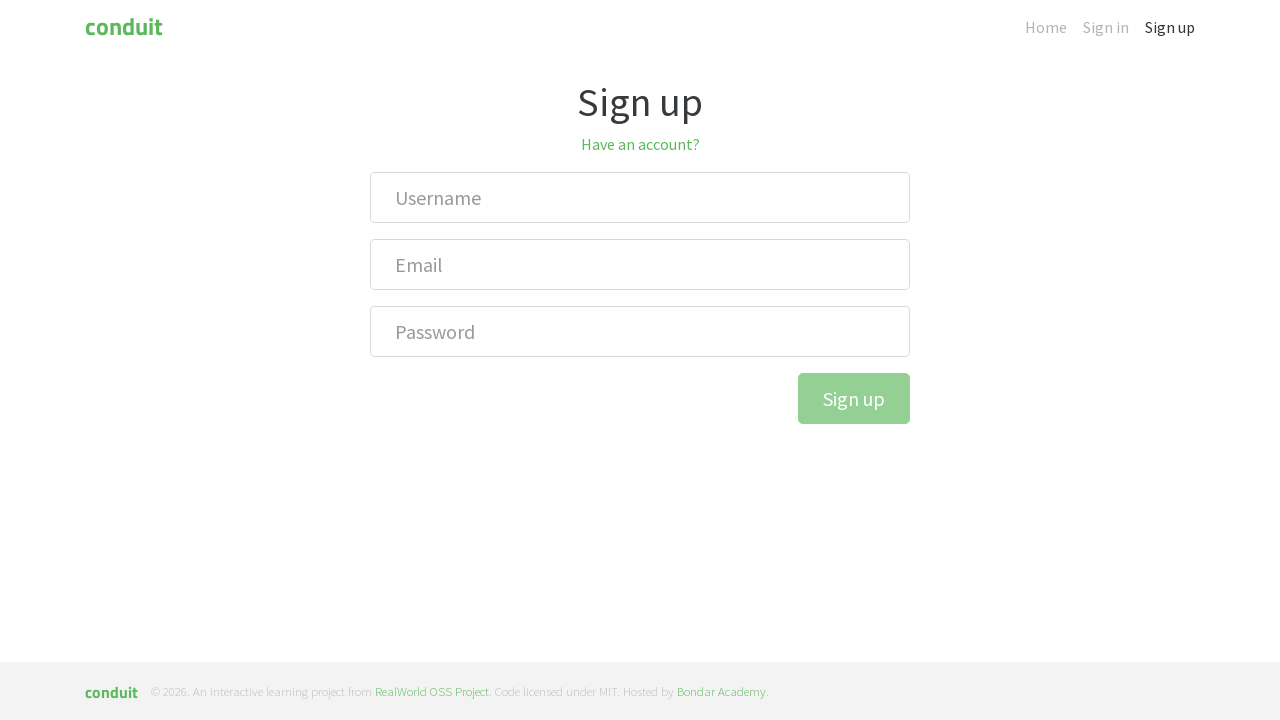